Navigates to a GitHub repository page and then redirects to ChatGPT website

Starting URL: https://github.com/mohangandhi774/indhu/tree/master/playwright

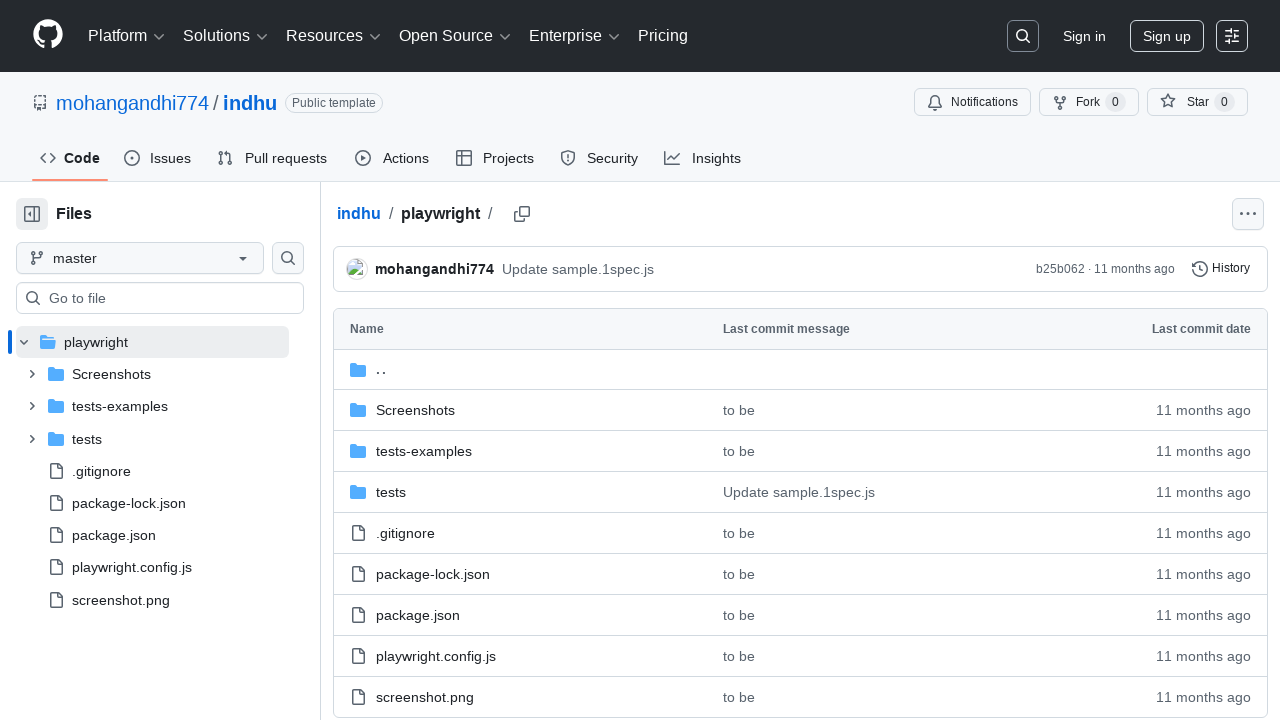

Navigated to GitHub repository page at https://github.com/mohangandhi774/indhu/tree/master/playwright
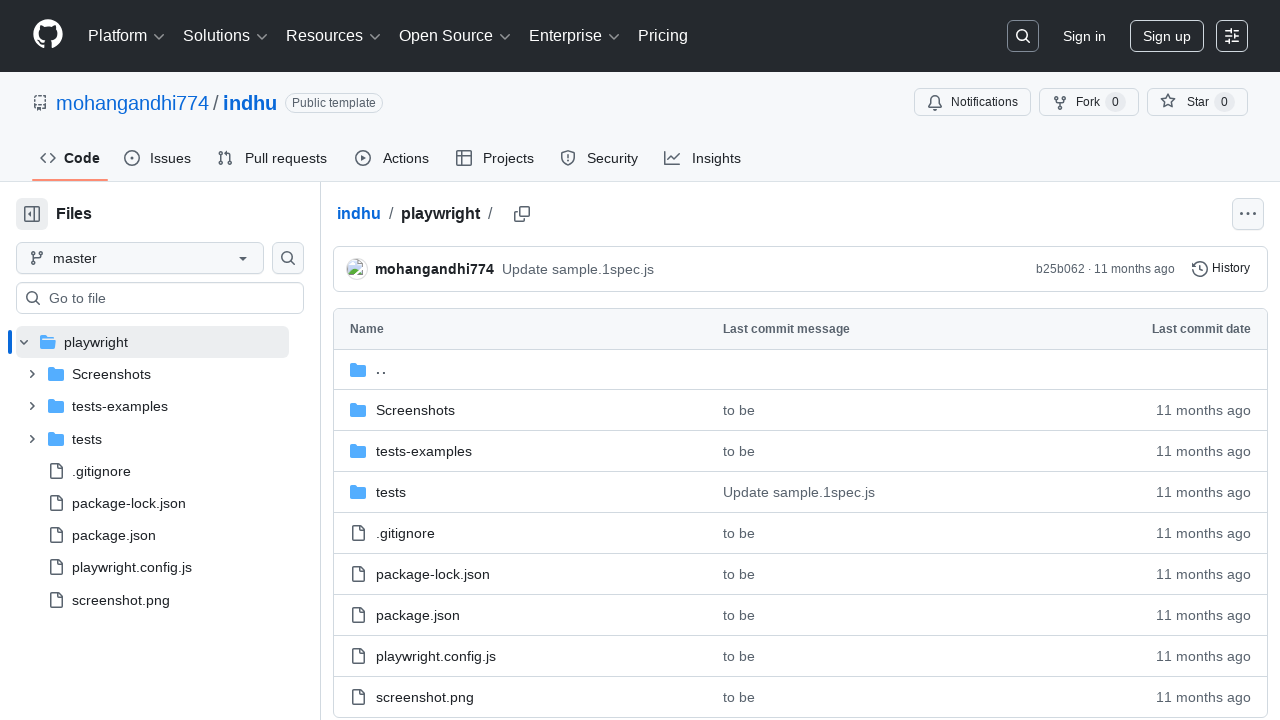

Redirected to ChatGPT website at https://chatgpt.com/
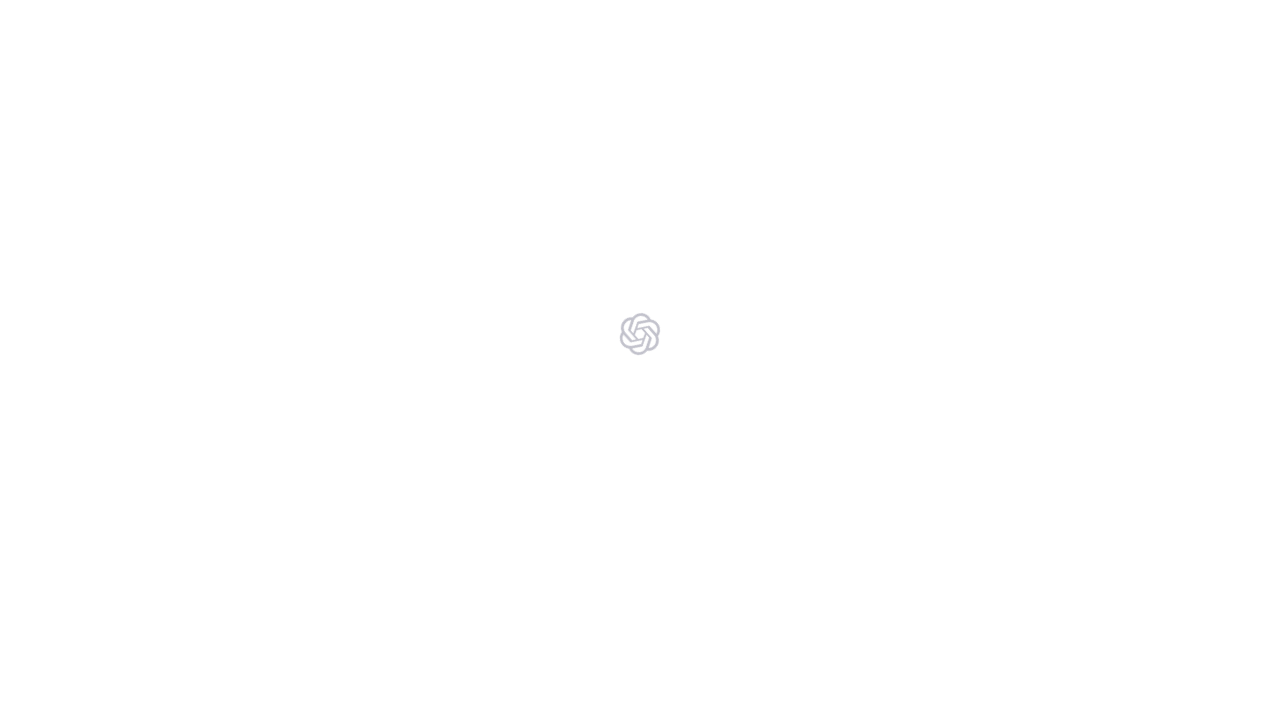

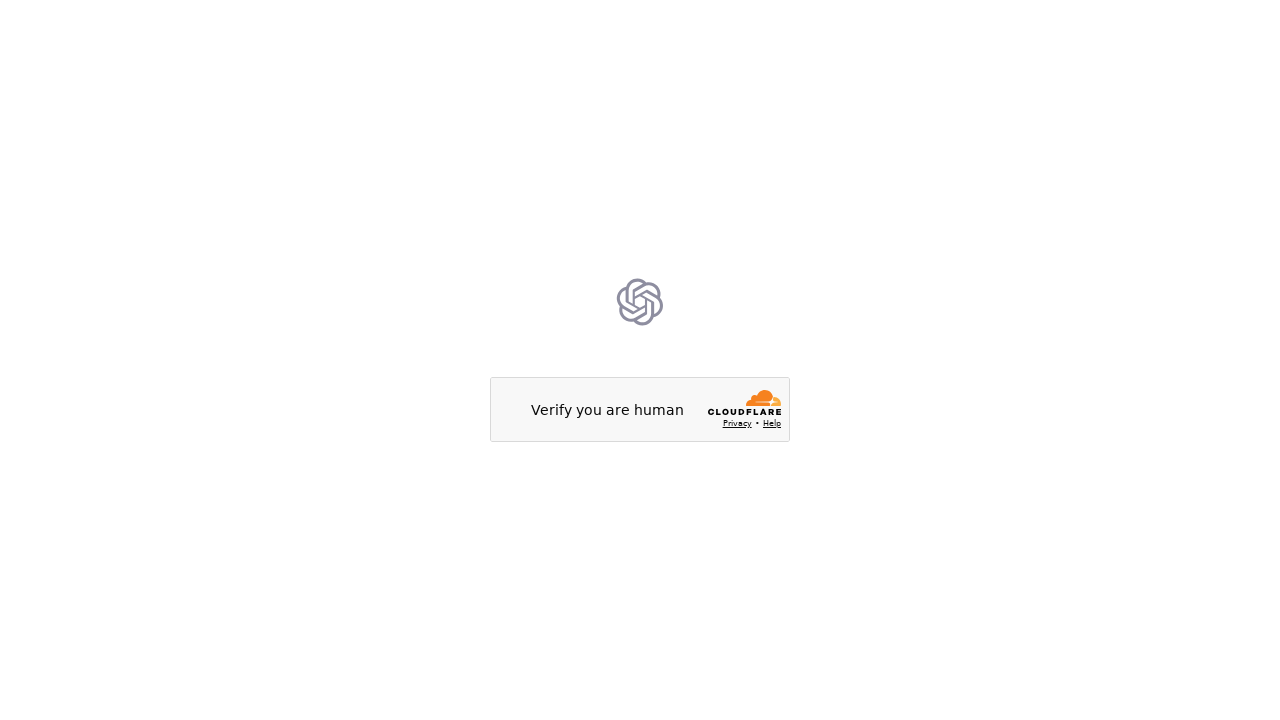